Tests clicking on demo site link and verifying navigation to demoqa.com in new tab

Starting URL: https://www.toolsqa.com/selenium-training/

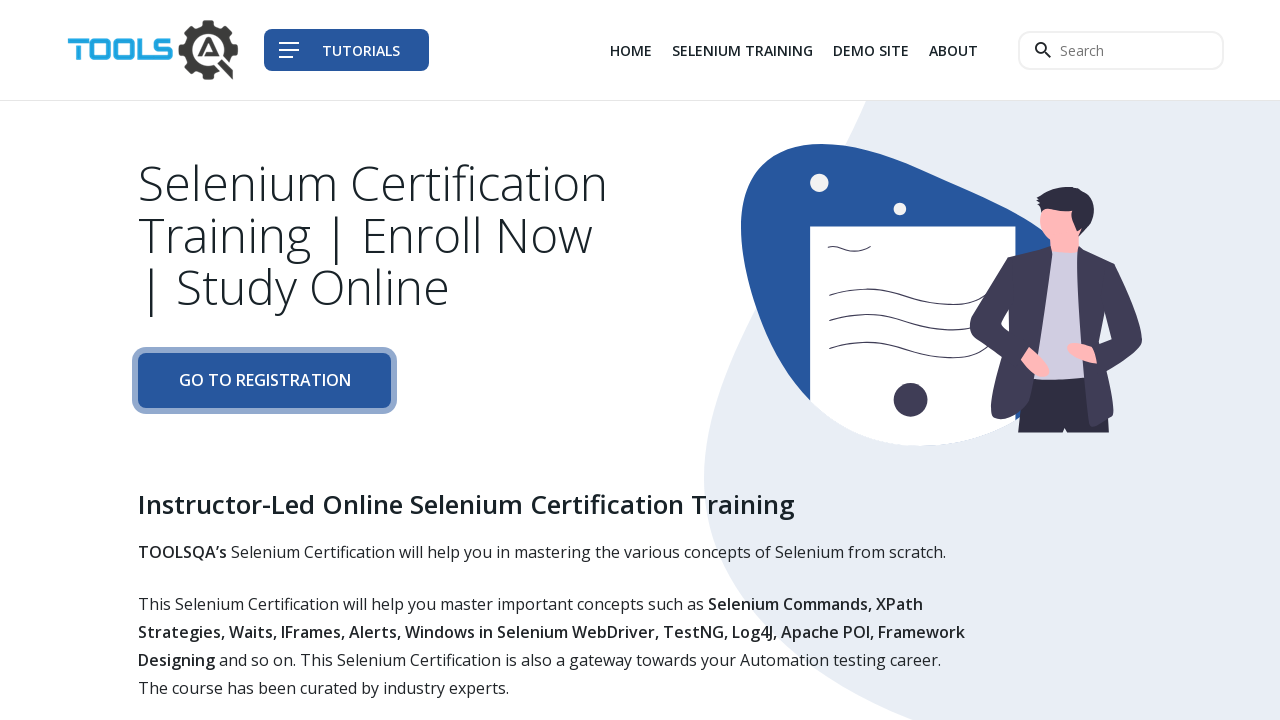

Clicked on demo site link (3rd link in column) at (871, 50) on div.col-auto li:nth-child(3) a
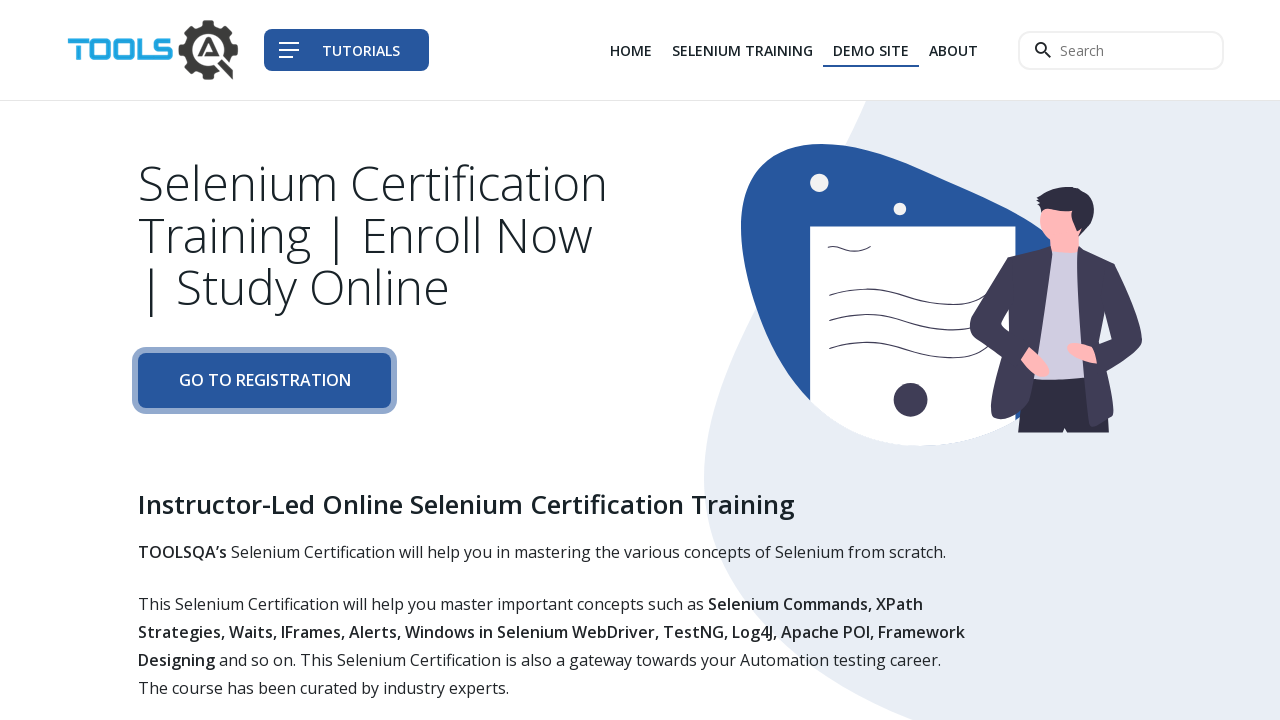

Captured new page reference from popup
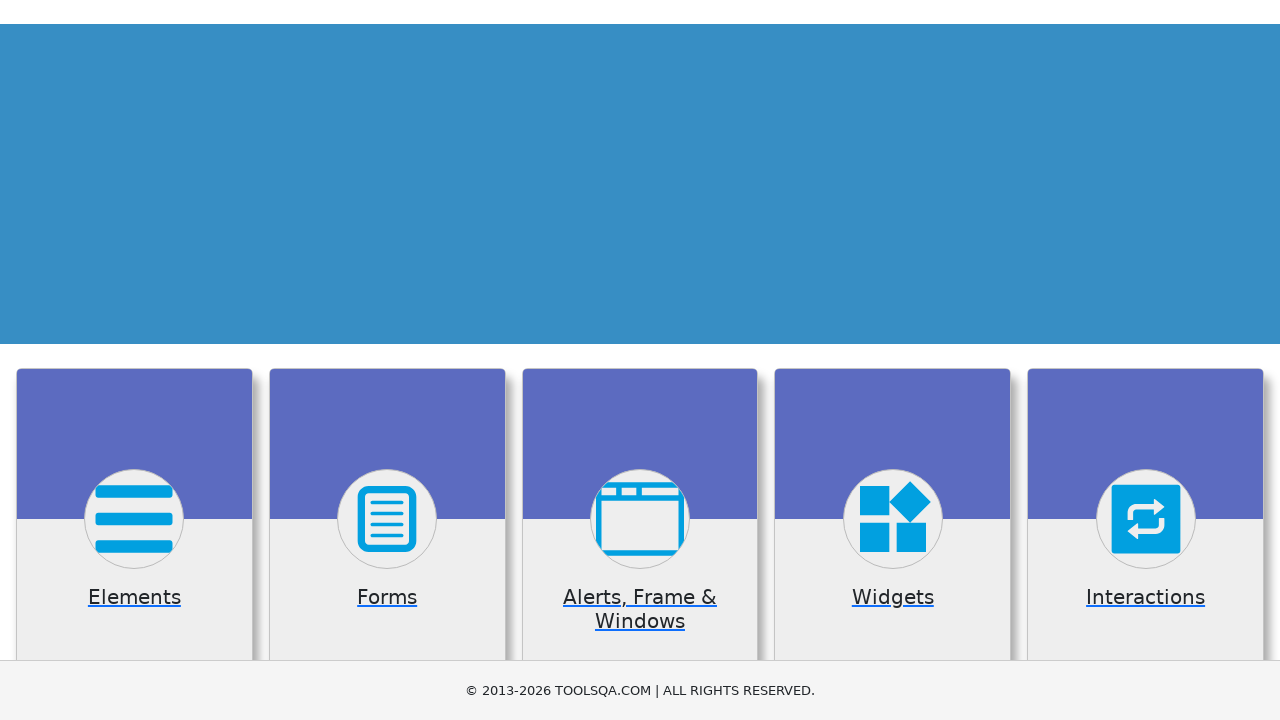

New page loaded completely, verified navigation to demoqa.com
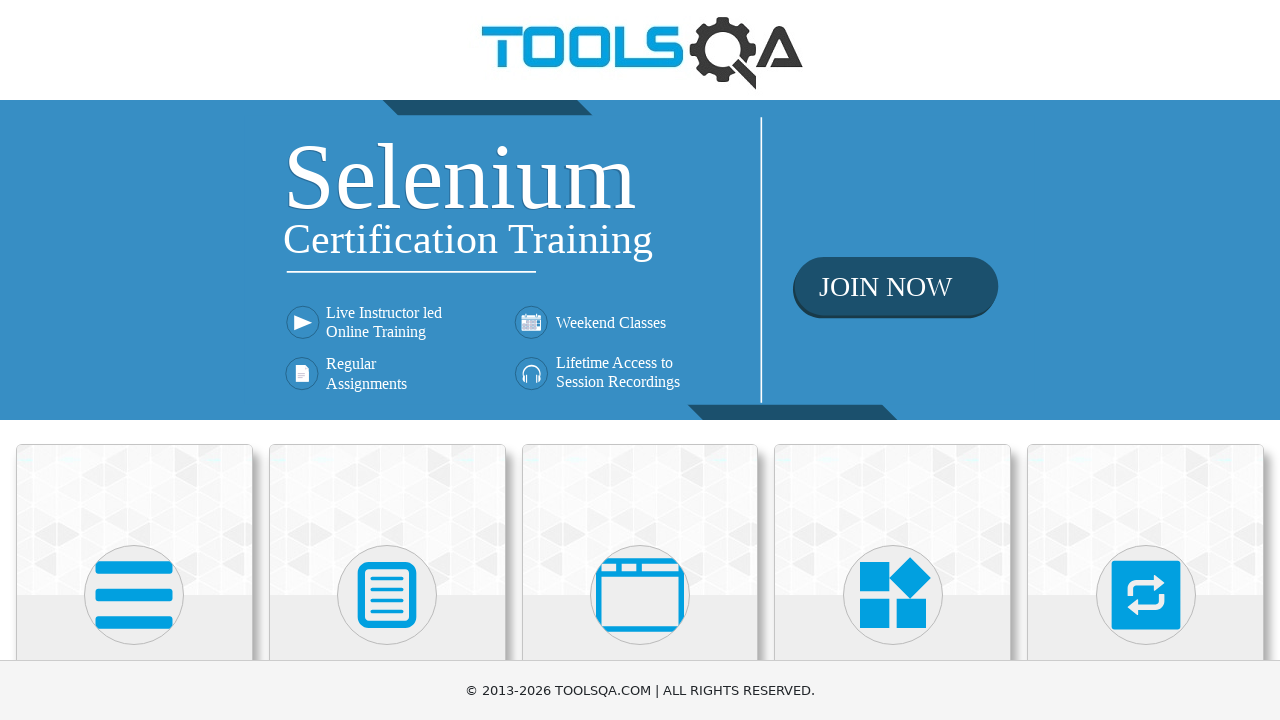

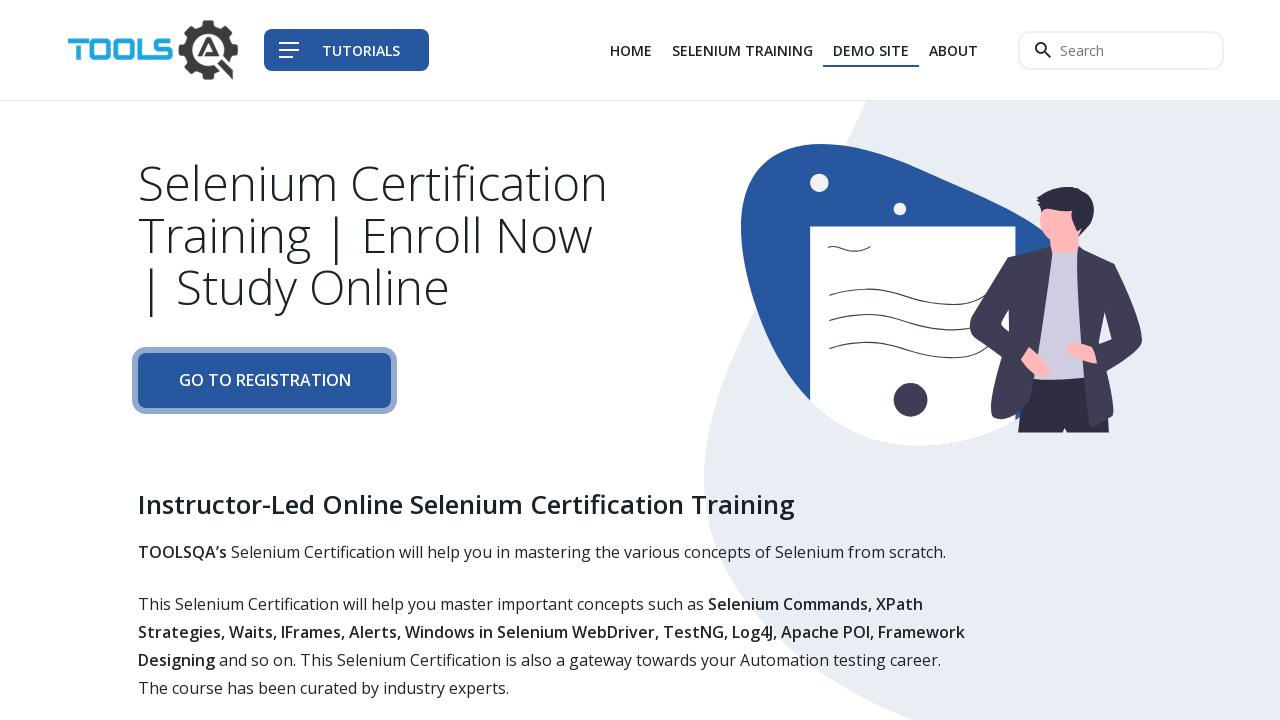